Tests Python.org search functionality by entering "pycon" in the search box and submitting the search

Starting URL: http://www.python.org

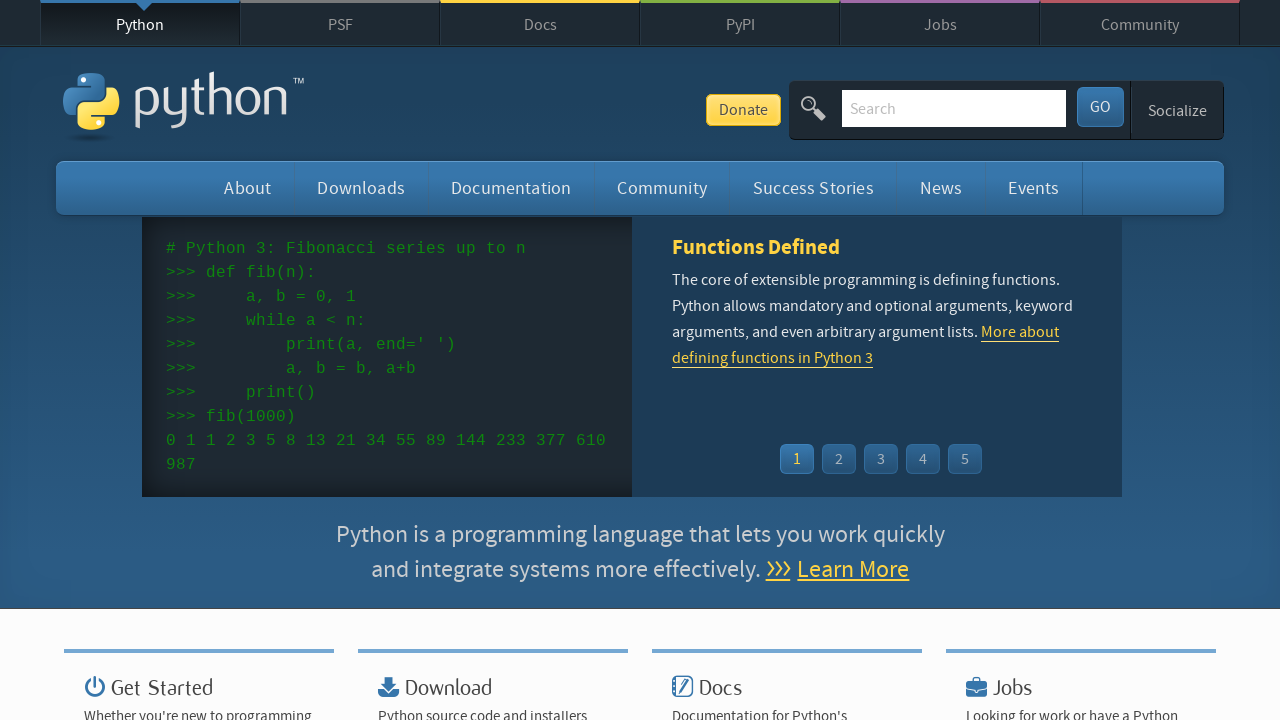

Verified 'Python' is in the page title
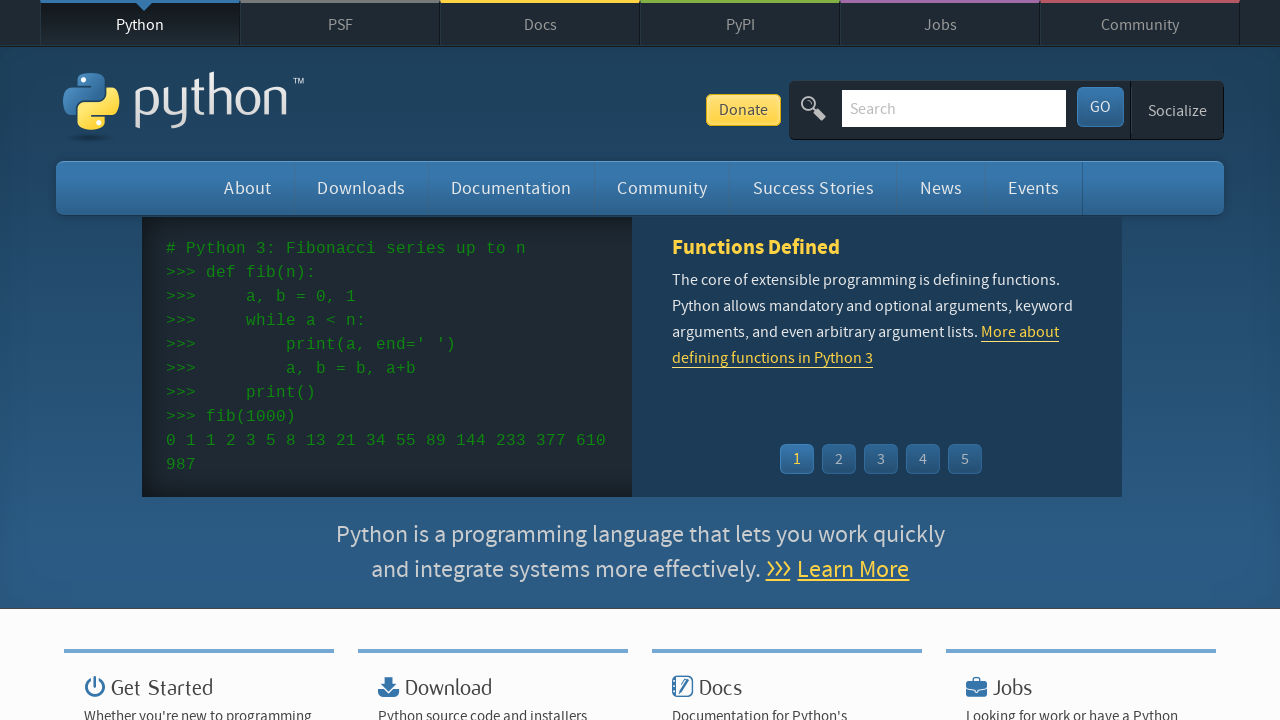

Cleared the search box on input[name='q']
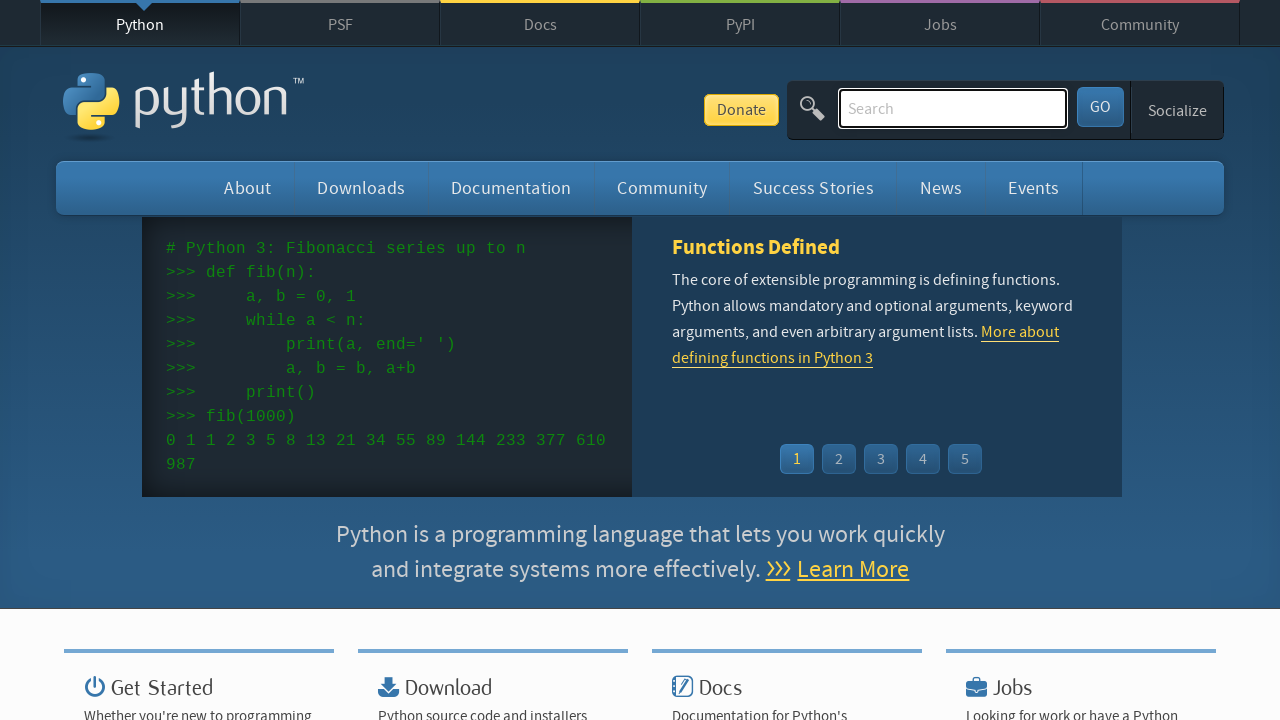

Entered 'pycon' in the search box on input[name='q']
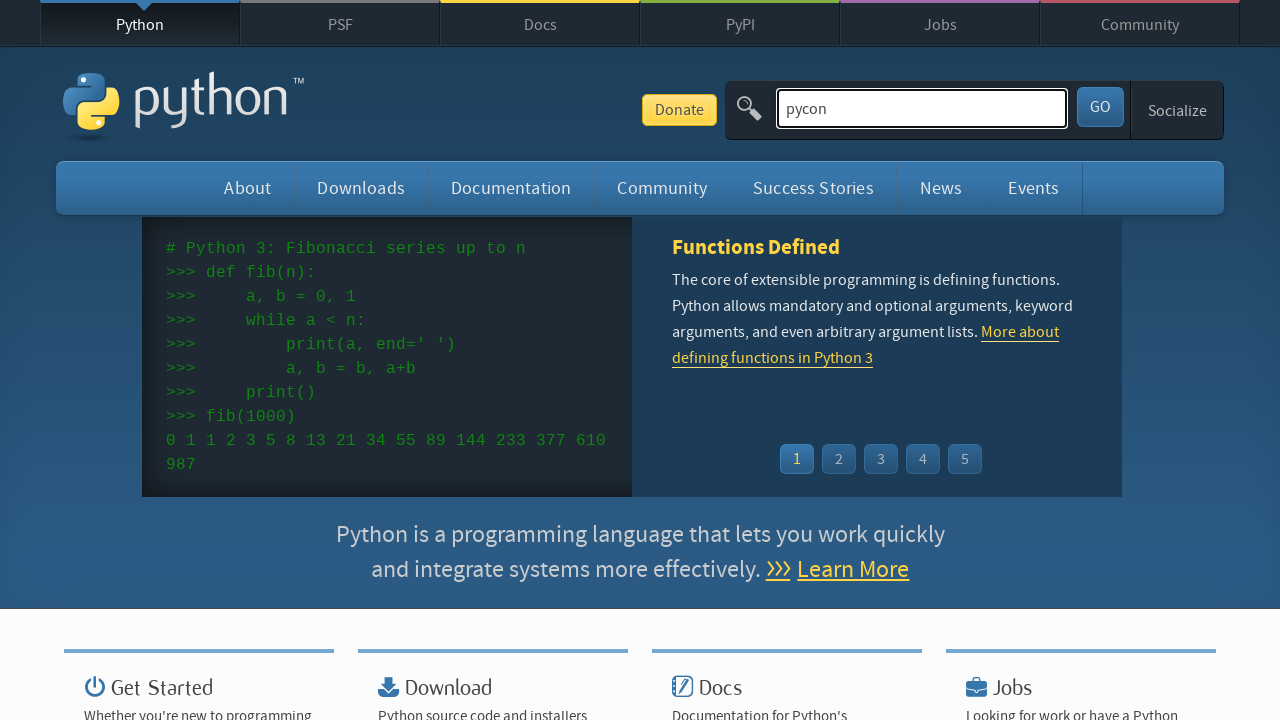

Submitted search by pressing Enter on input[name='q']
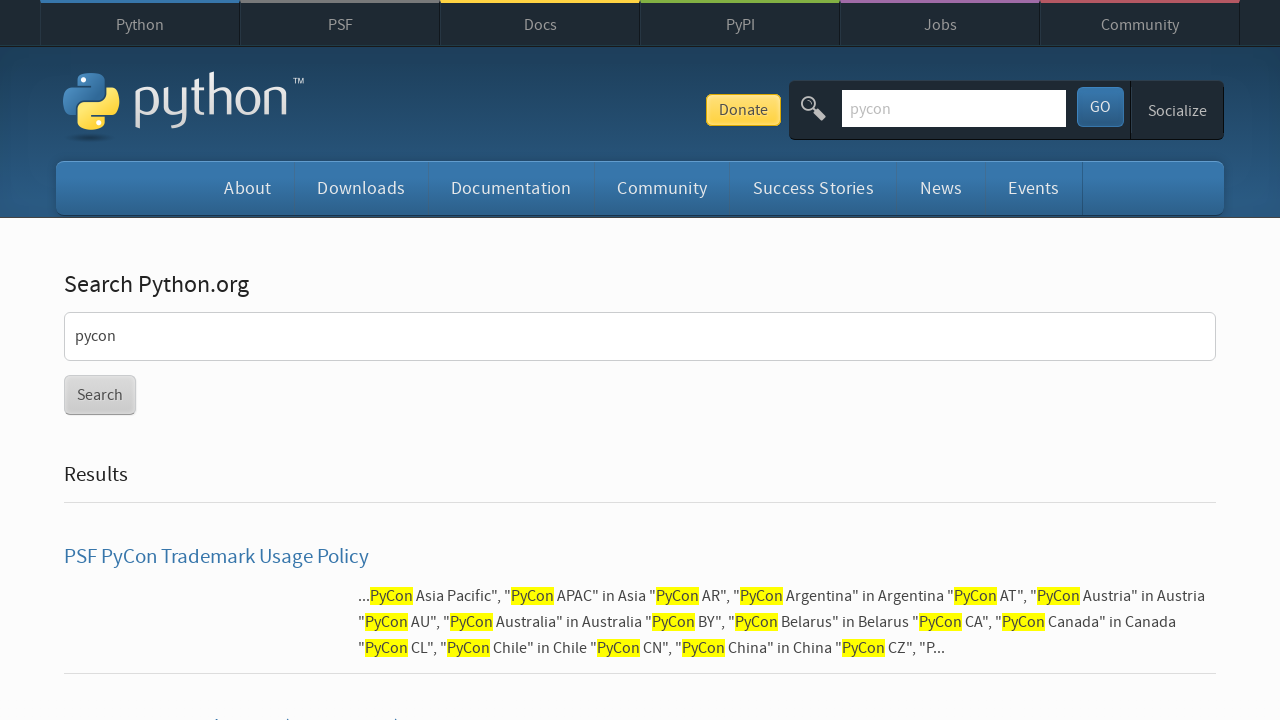

Waited for search results page to load
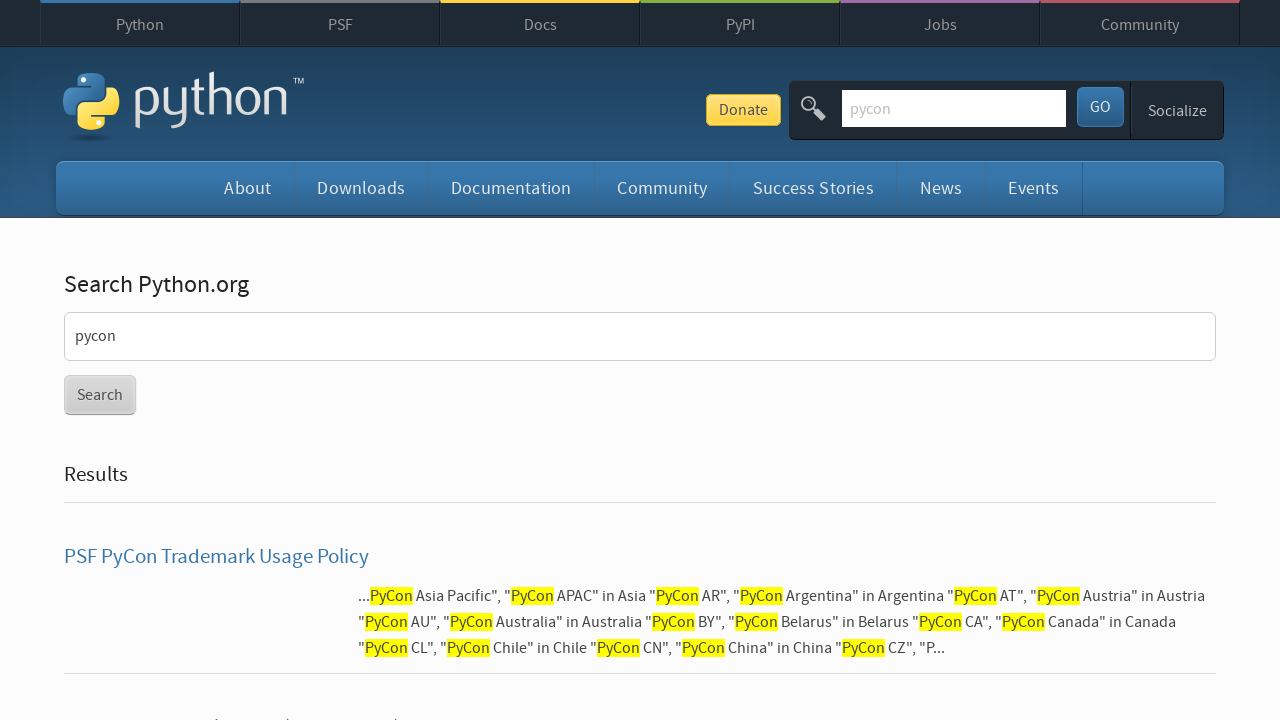

Verified search returned results (no 'No results found' message)
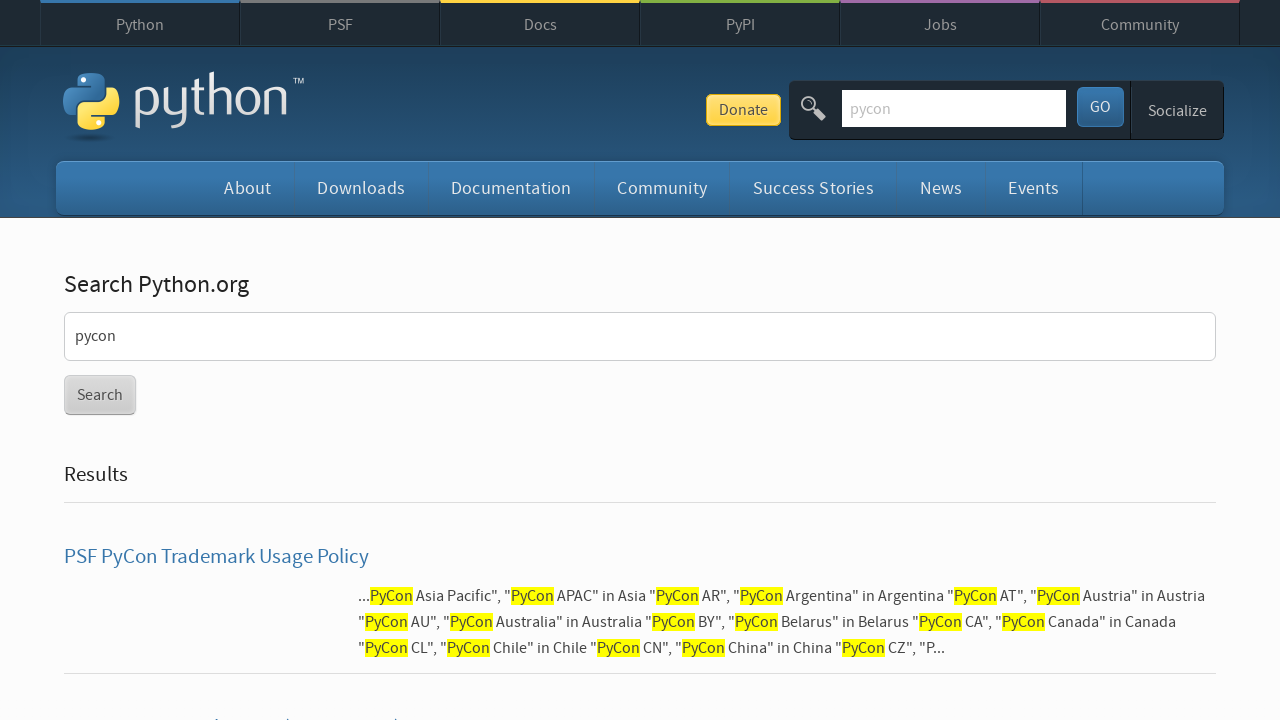

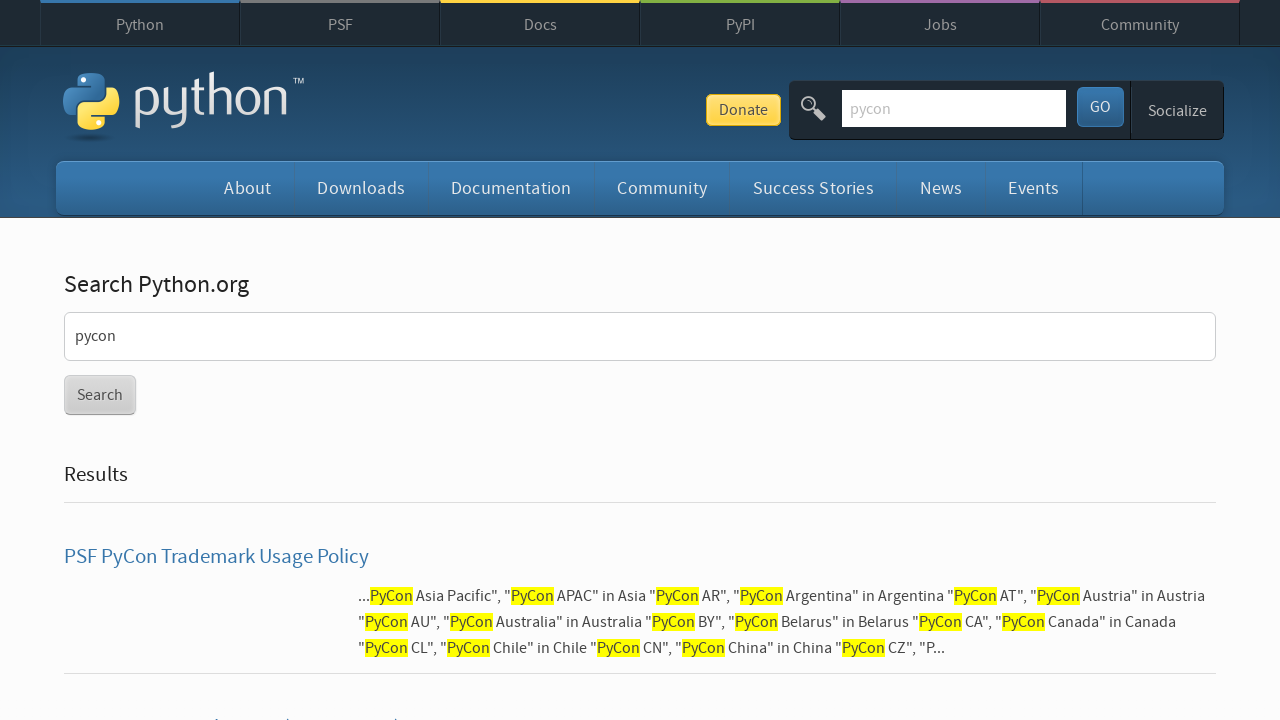